Tests drag and drop functionality by dragging an element and dropping it onto a target area, then verifying the drop was successful

Starting URL: https://jqueryui.com/droppable/

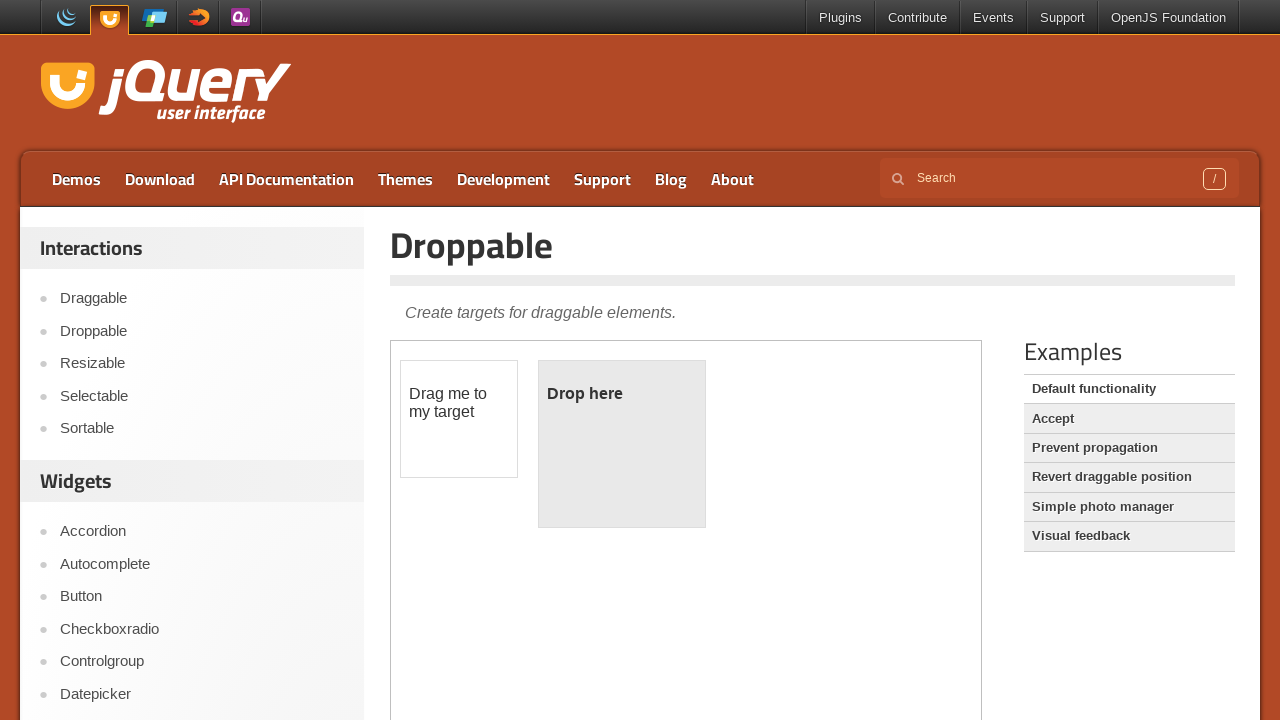

Located the demo frame containing drag and drop elements
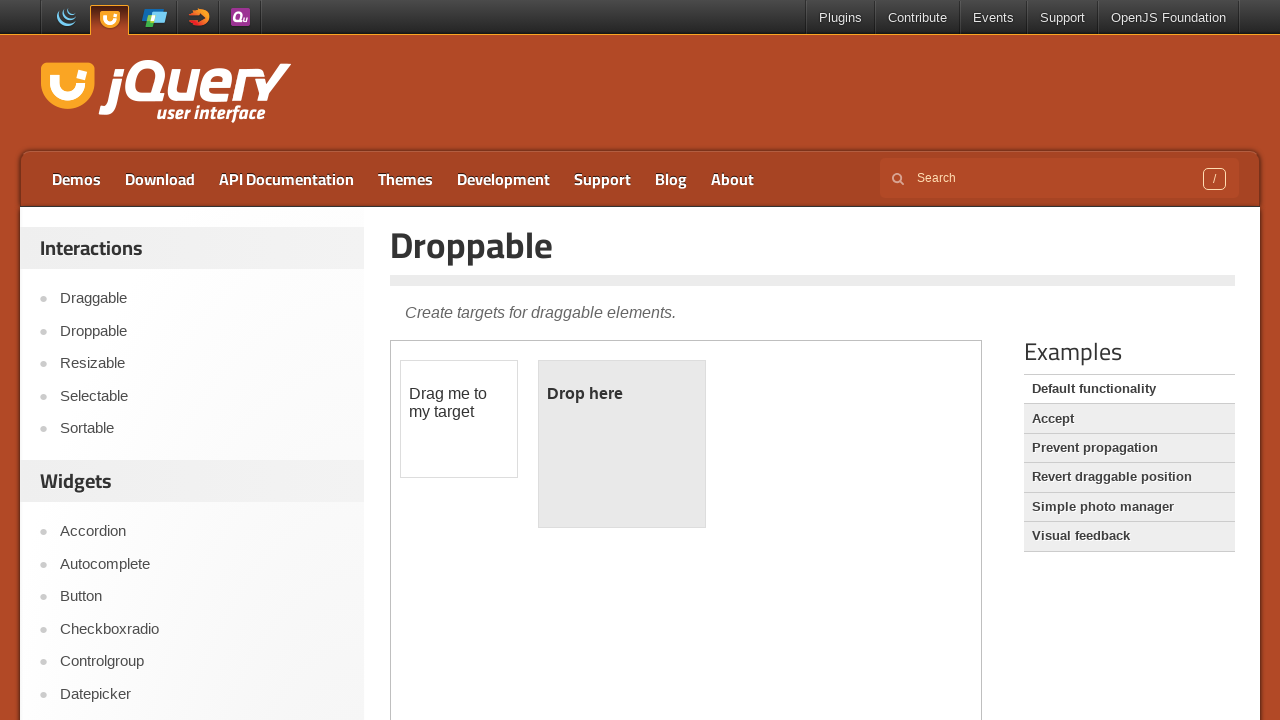

Located the draggable element
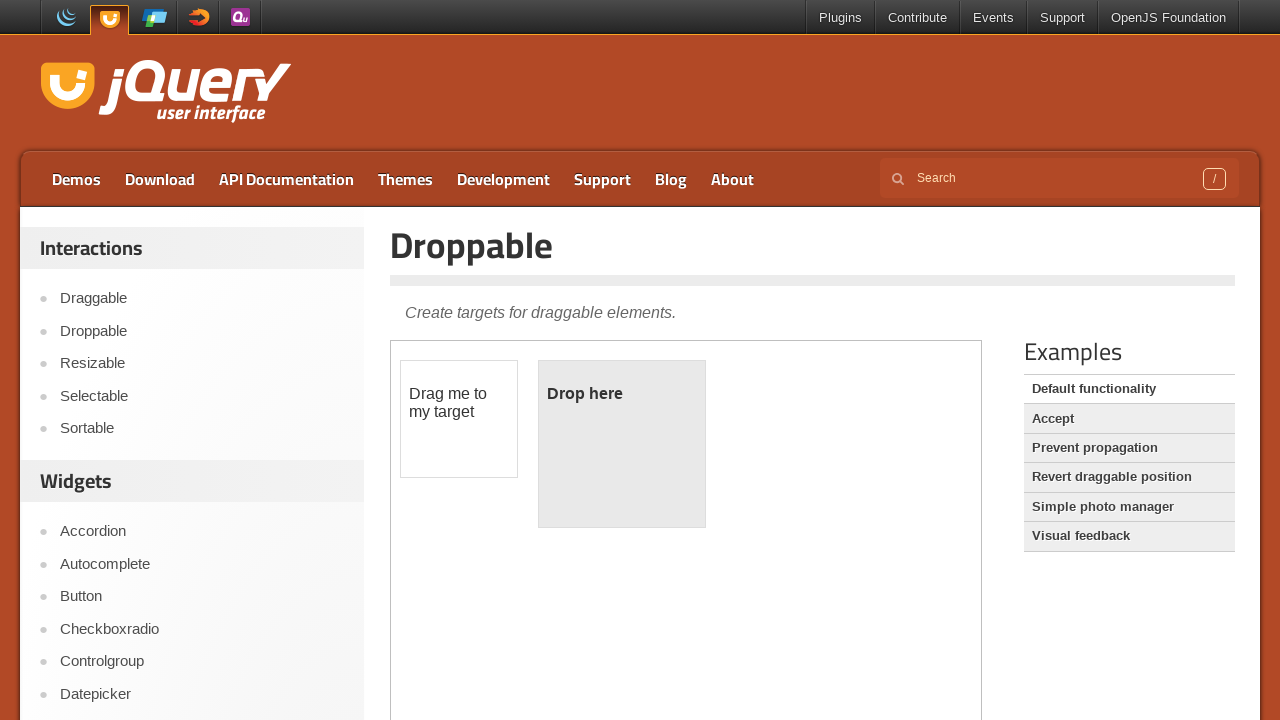

Located the droppable target element
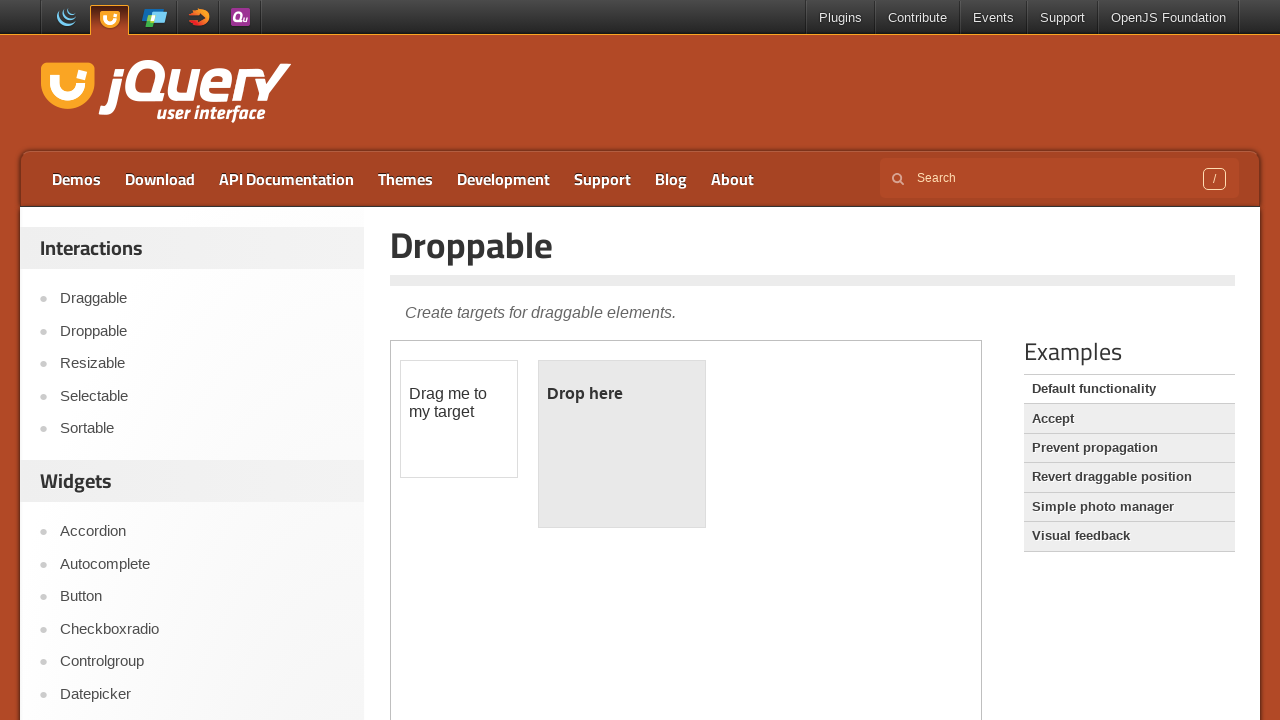

Dragged the draggable element and dropped it onto the droppable target at (622, 444)
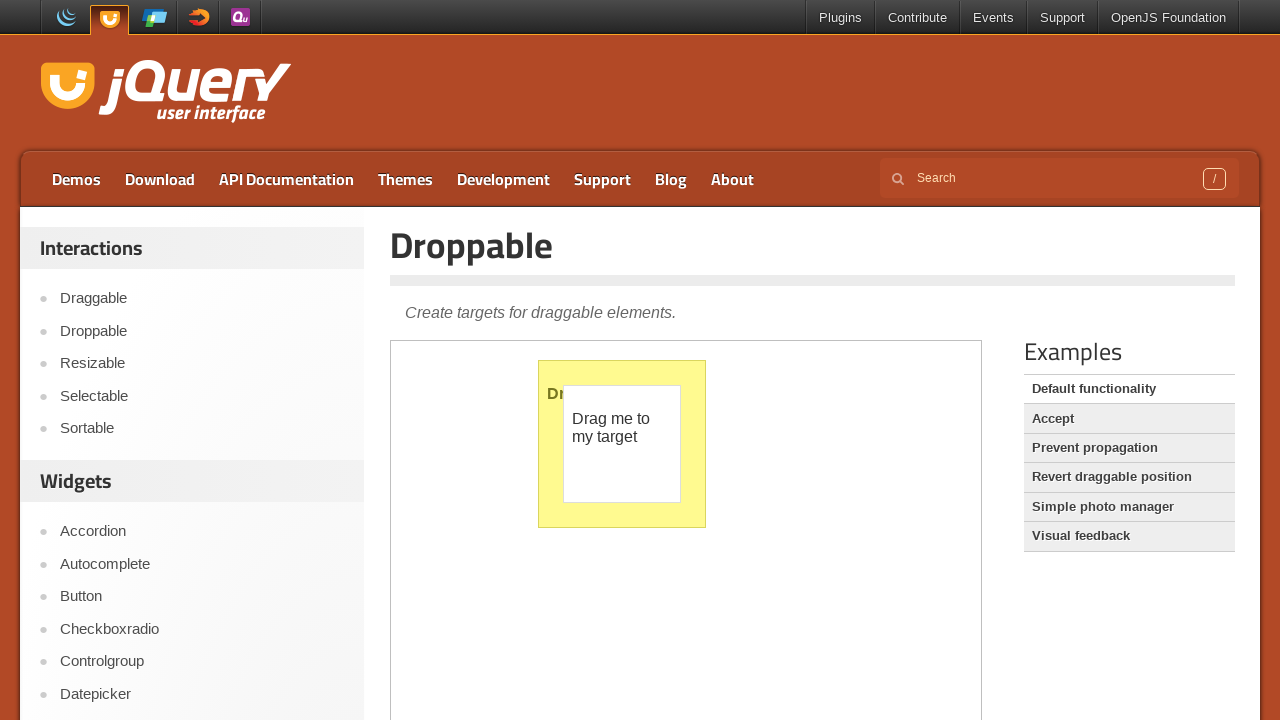

Retrieved the dropped status text from the droppable area
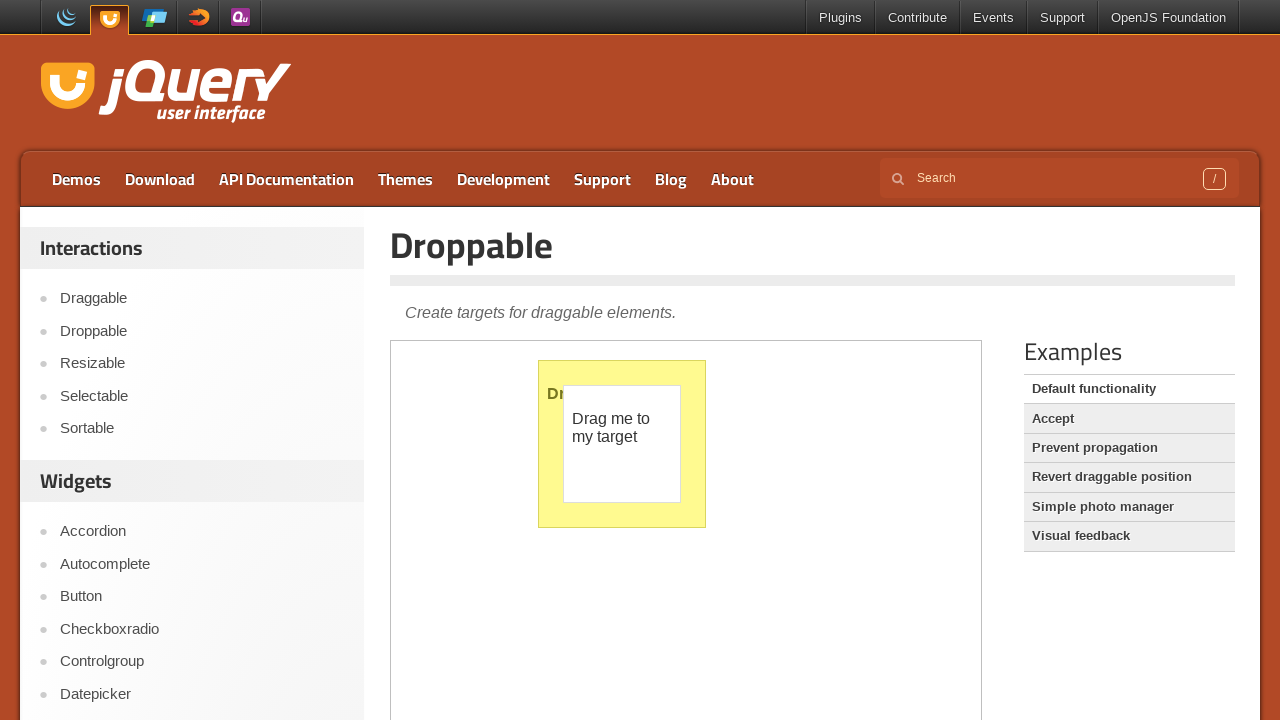

Verified that the drop was successful - 'Dropped!' text confirmed
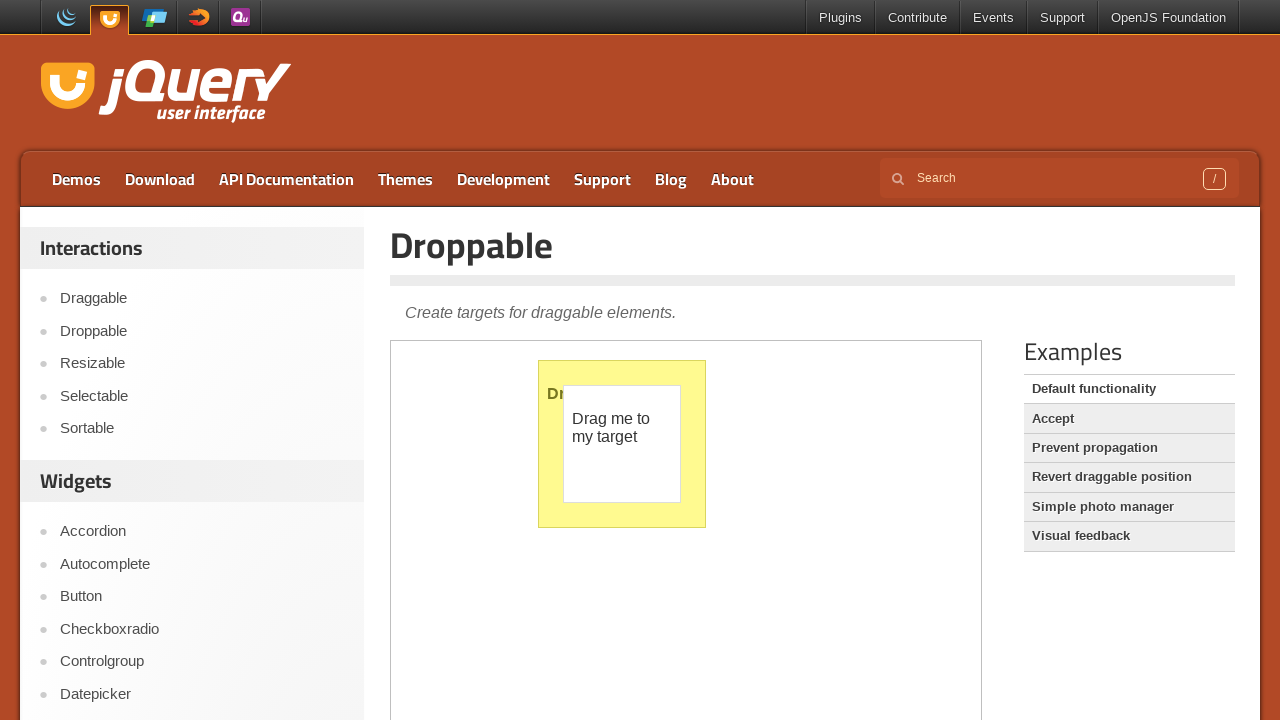

Retrieved the background color of the droppable element
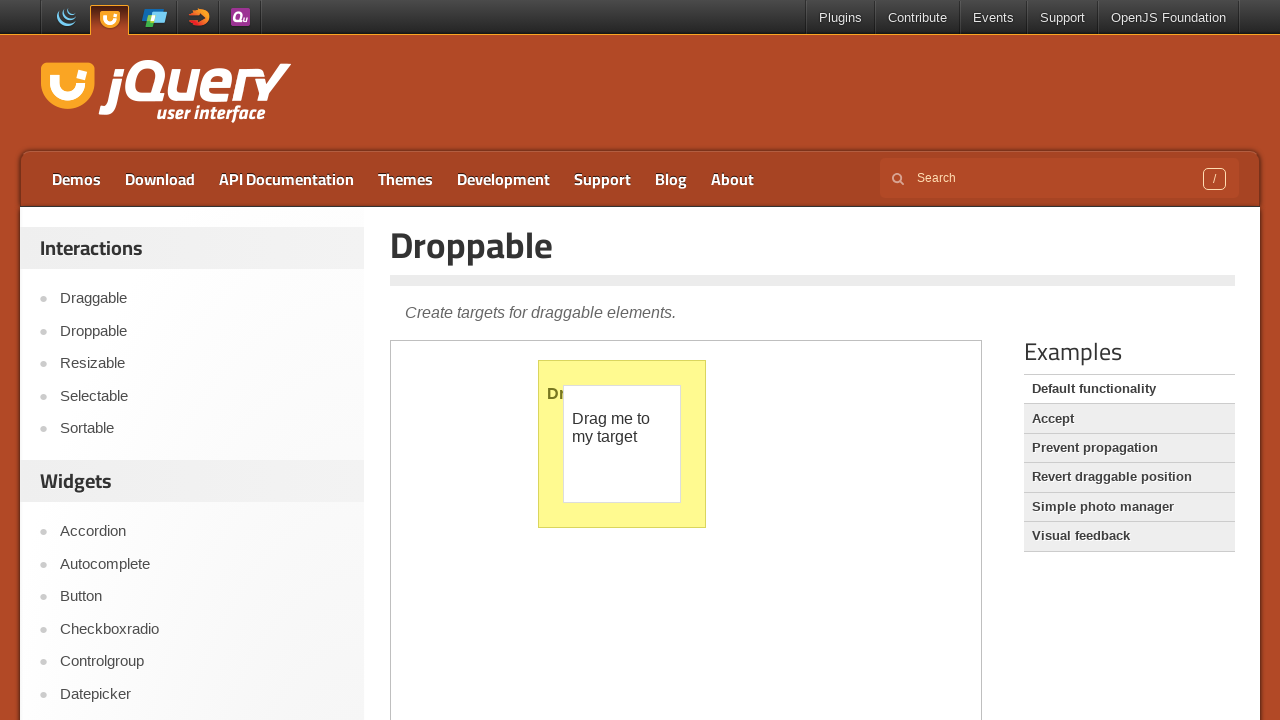

Verified that the background color changed to the expected light yellow color
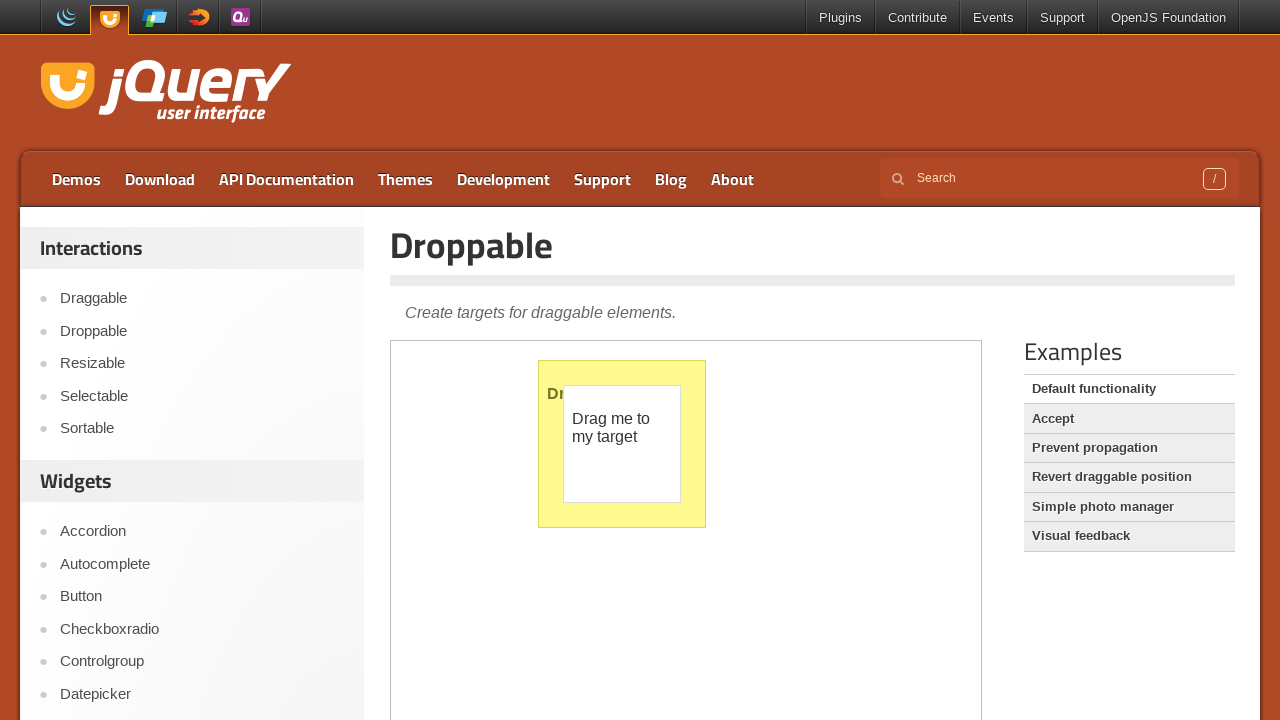

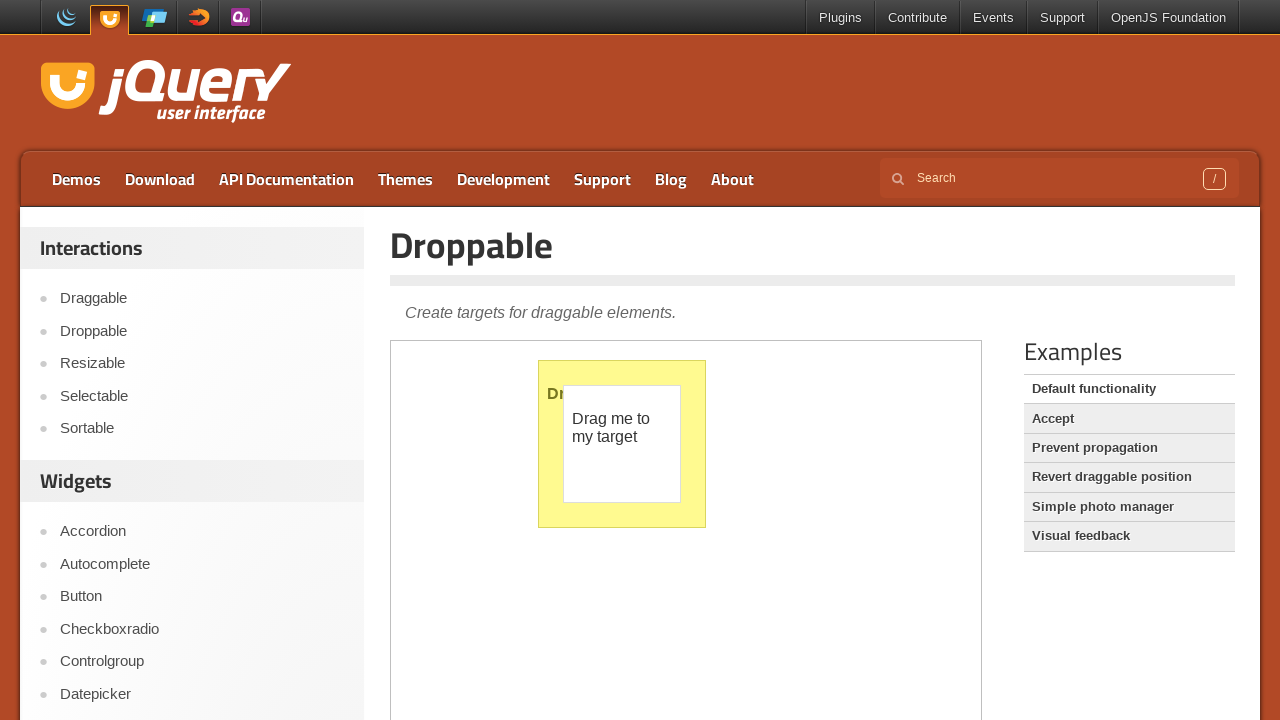